Navigates to the registration page and verifies that the "Signing up is easy!" text is displayed

Starting URL: https://parabank.parasoft.com/parabank/index.htm

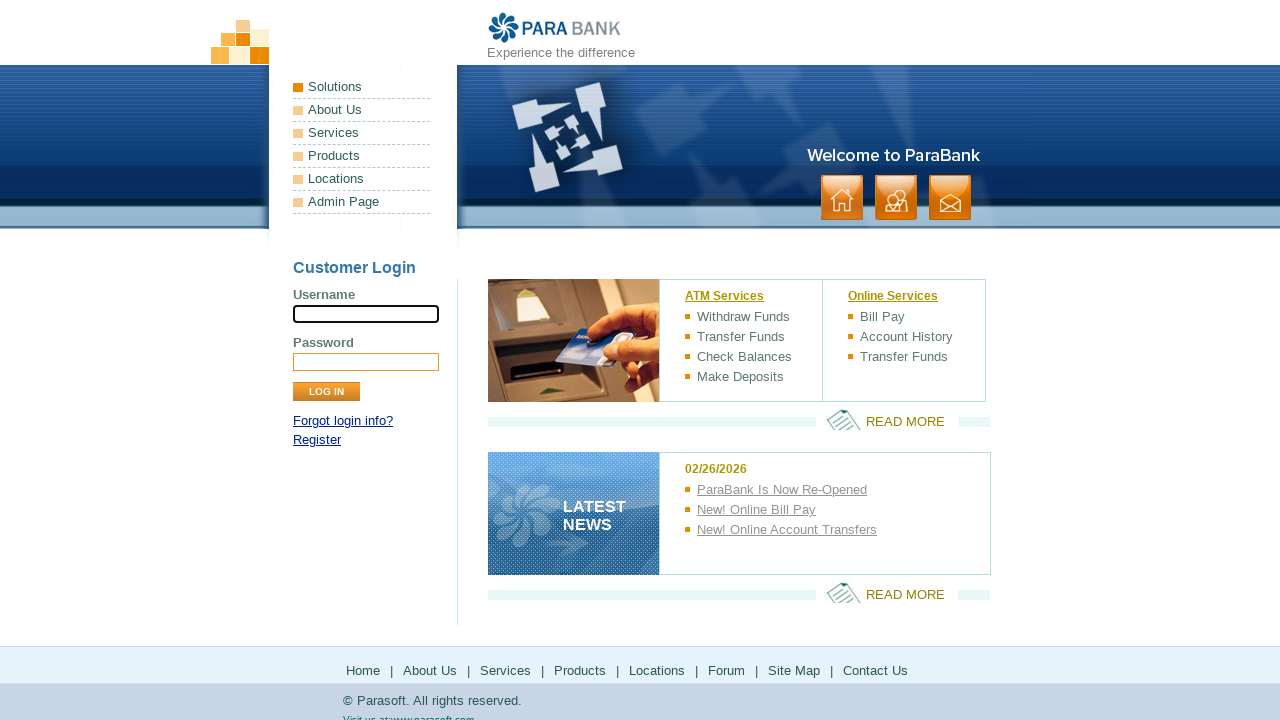

Navigated to ParaBank homepage
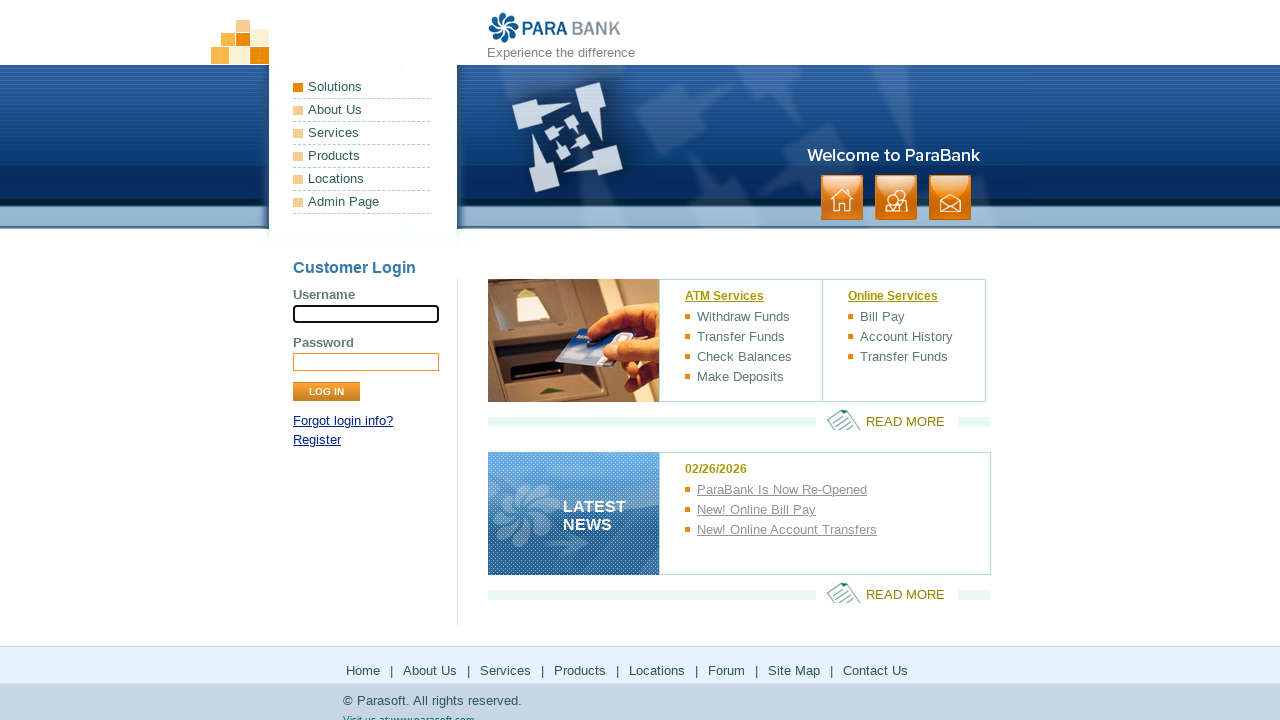

Clicked Register link to navigate to registration page at (317, 440) on xpath=//a[contains(text(),'Register')]
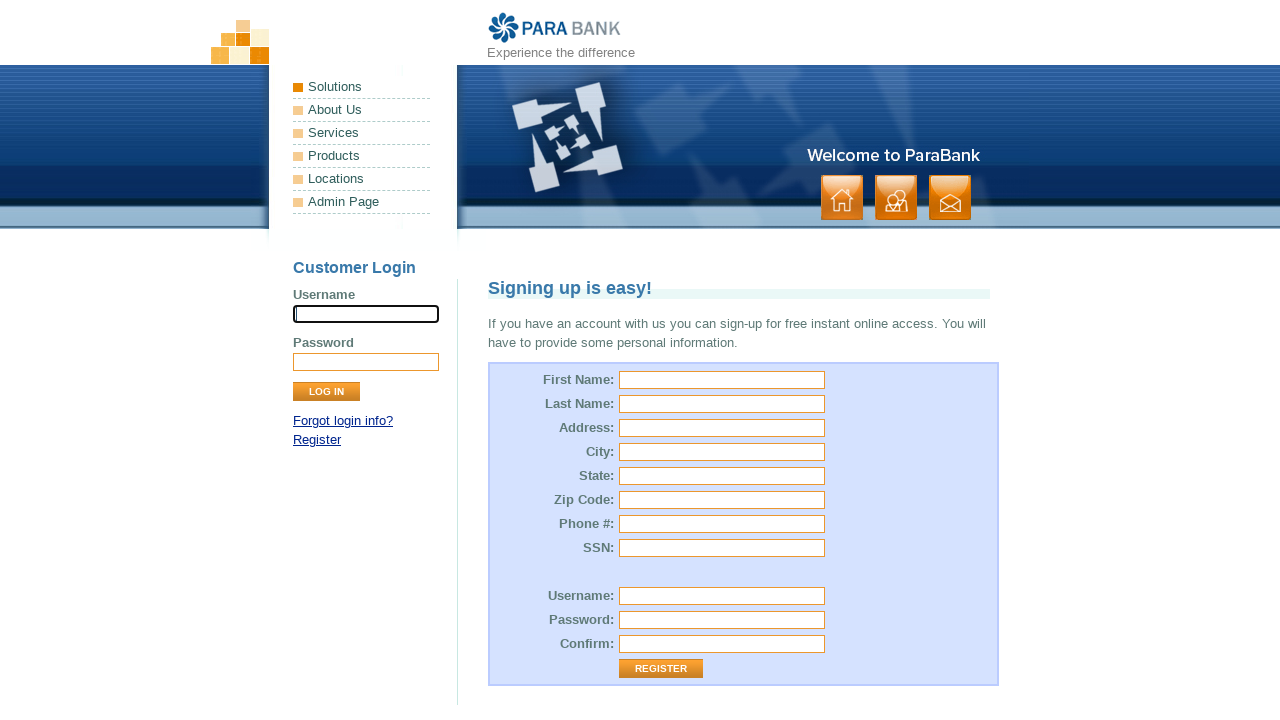

Verified 'Signing up is easy!' heading is displayed on registration page
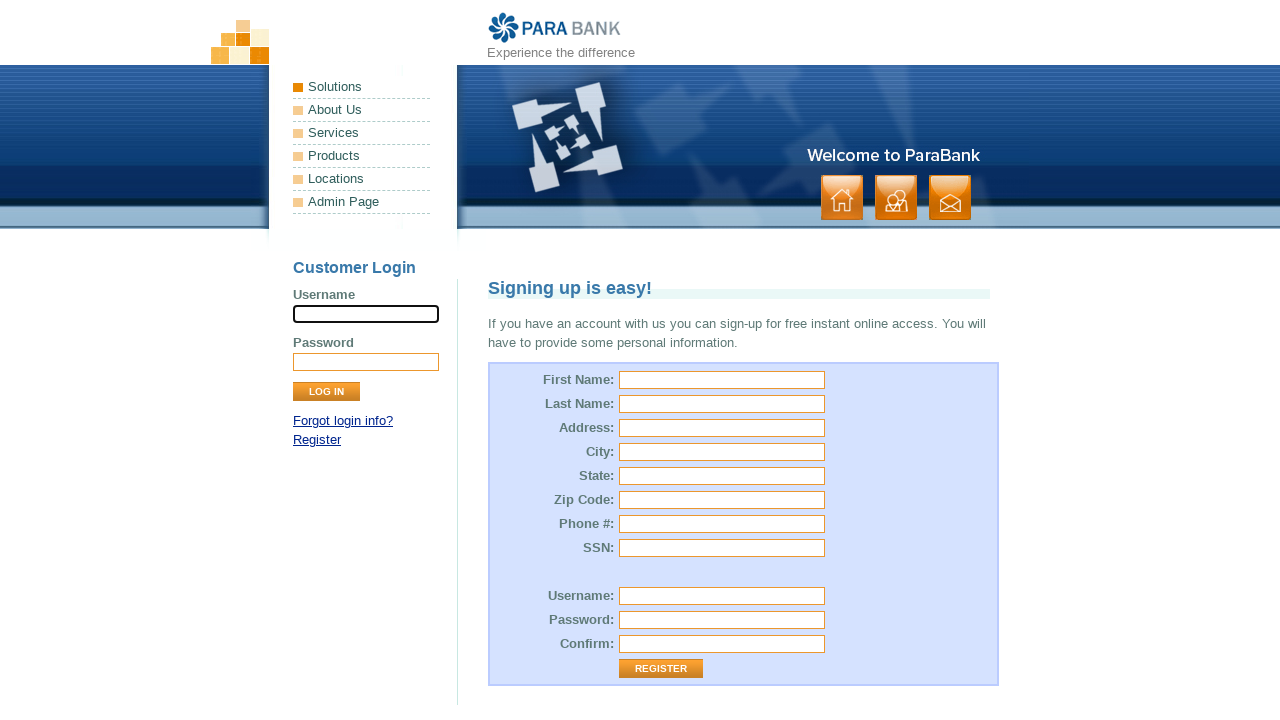

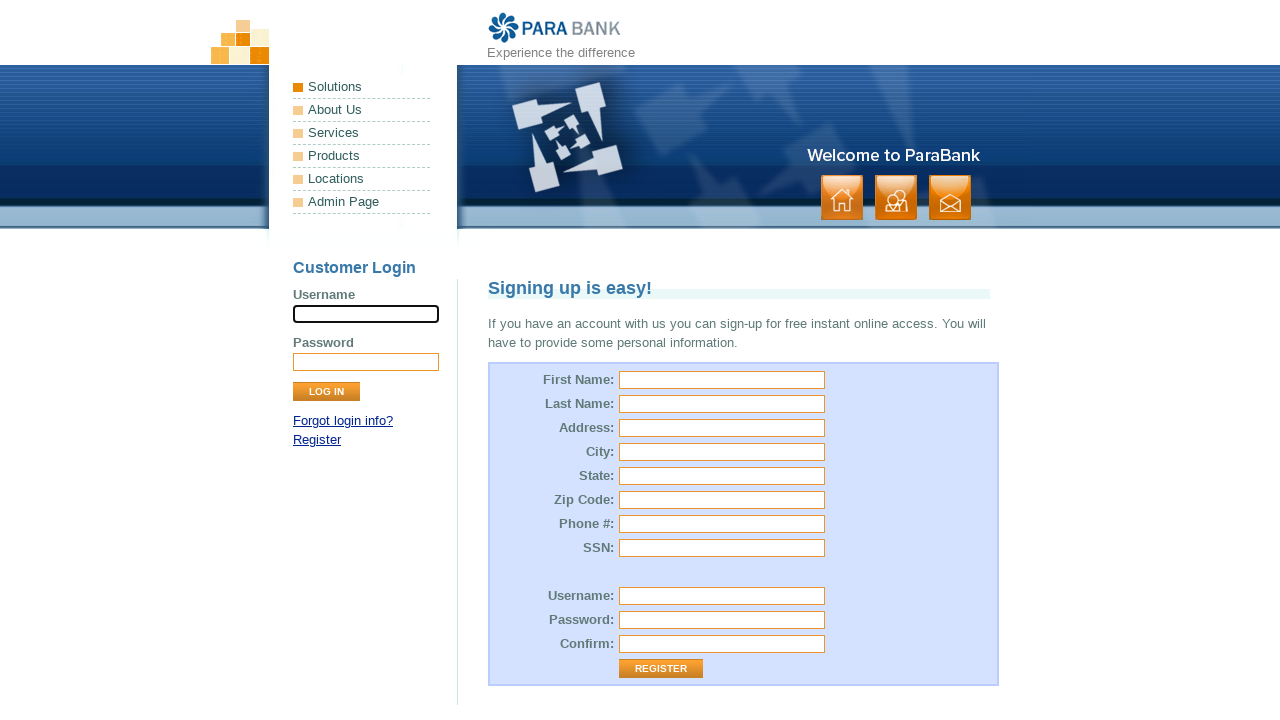